Tests click and hold selection by dragging from element 1 to element 15 to select multiple items

Starting URL: https://automationfc.github.io/jquery-selectable/

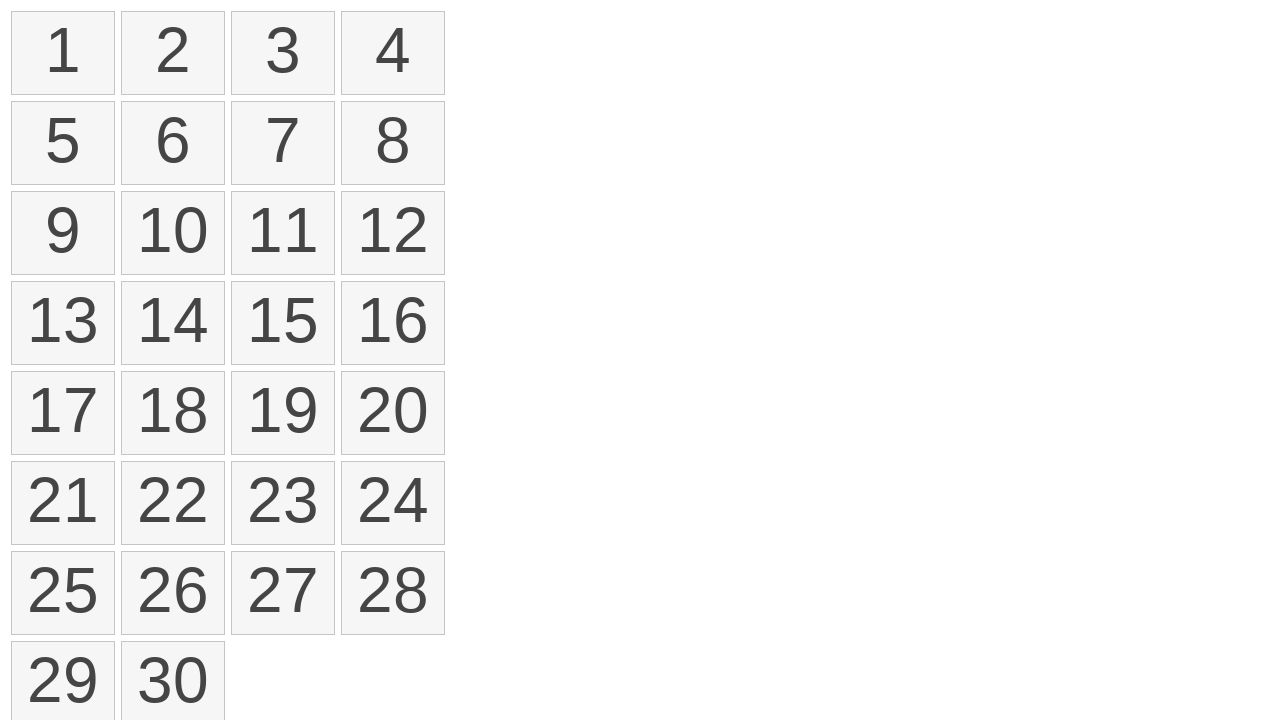

Retrieved all selectable number elements from the page
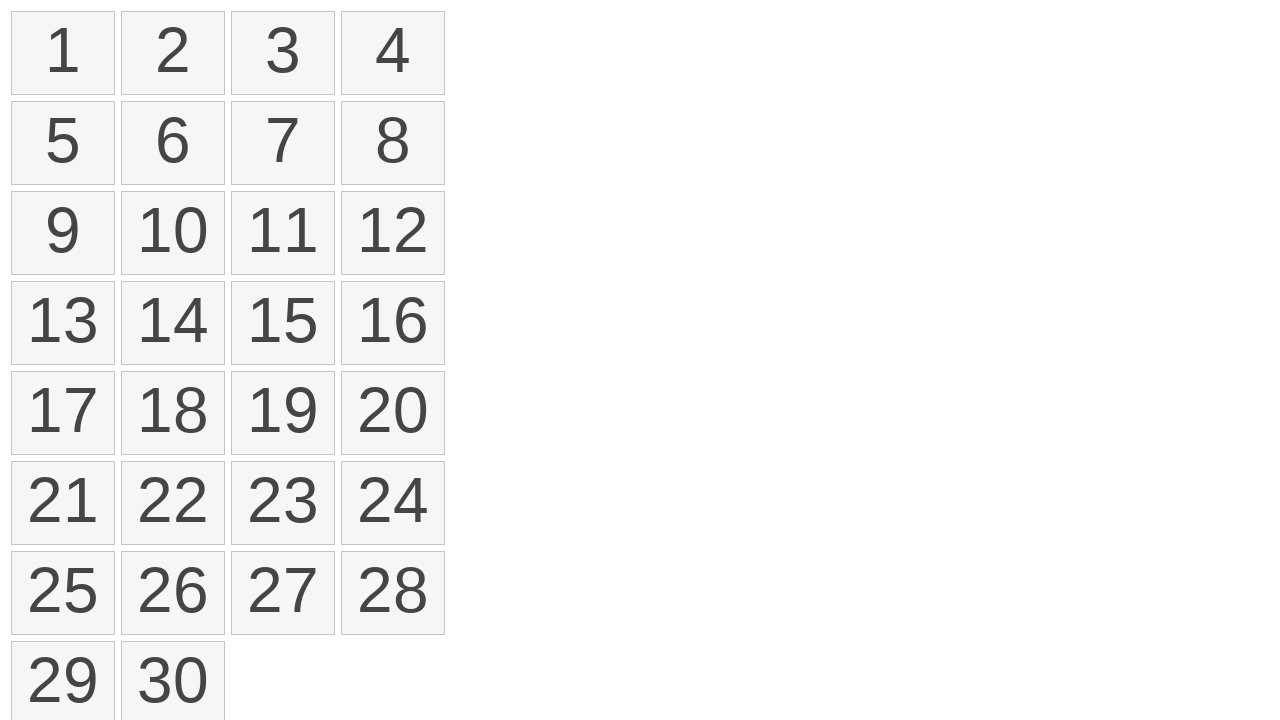

Located first and fifteenth elements for drag selection
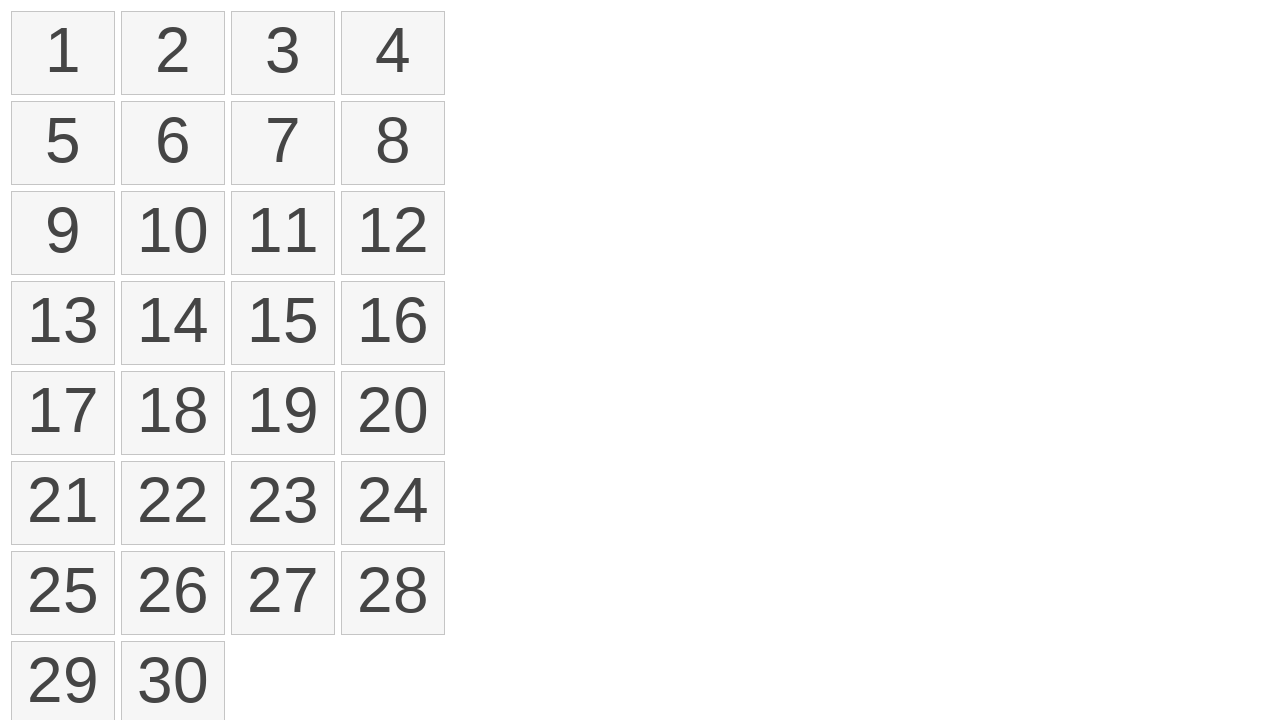

Hovered over first element (element 1) at (63, 53) on li.ui-state-default >> nth=0
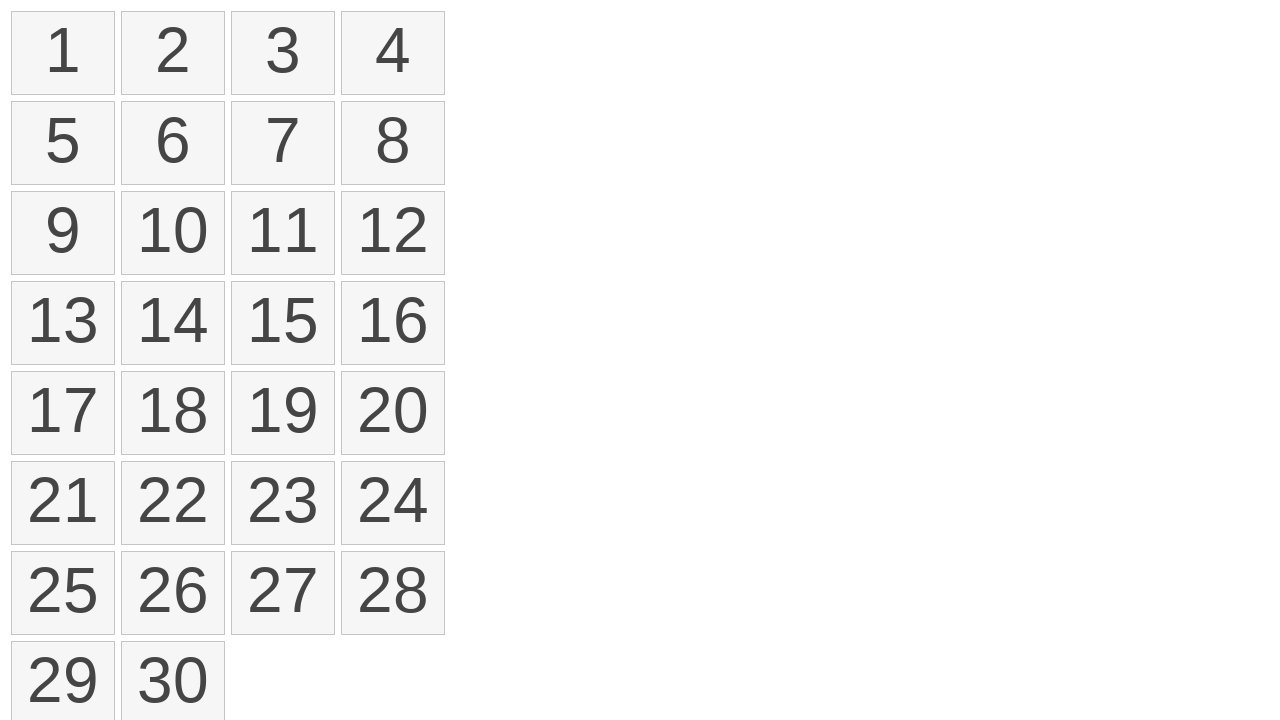

Mouse button pressed down on first element at (63, 53)
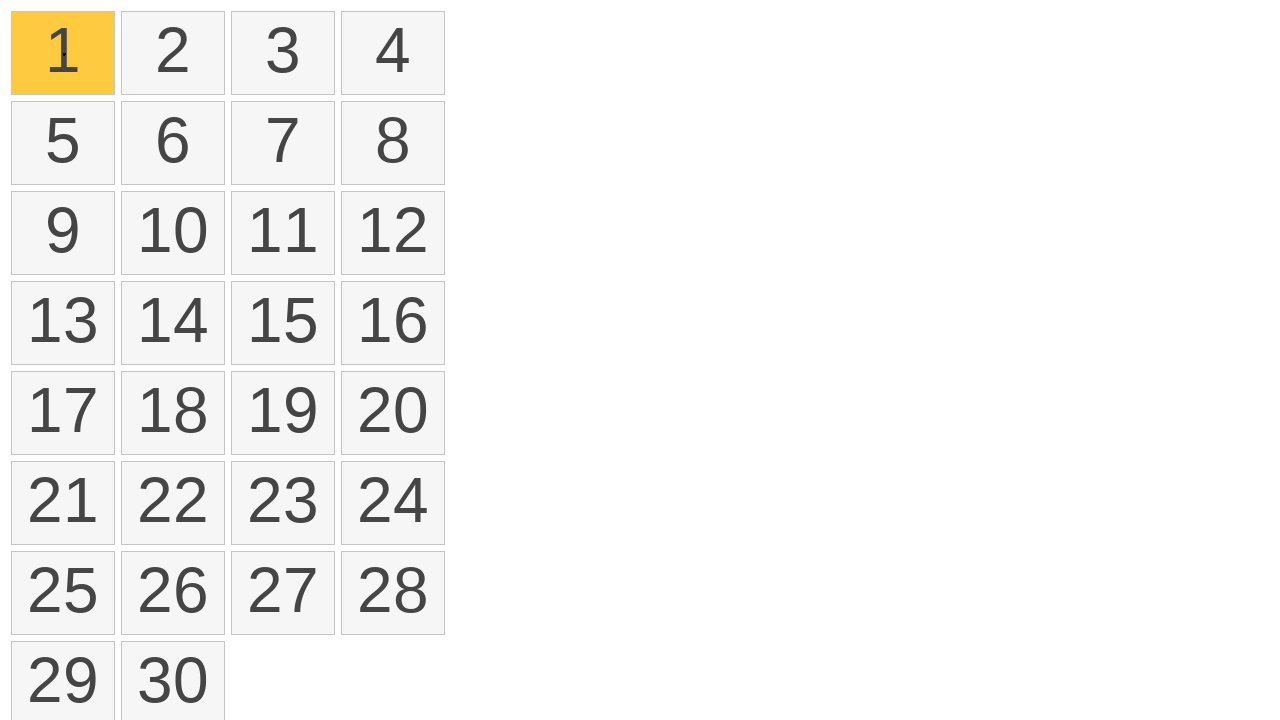

Waited 2000ms while holding mouse button down
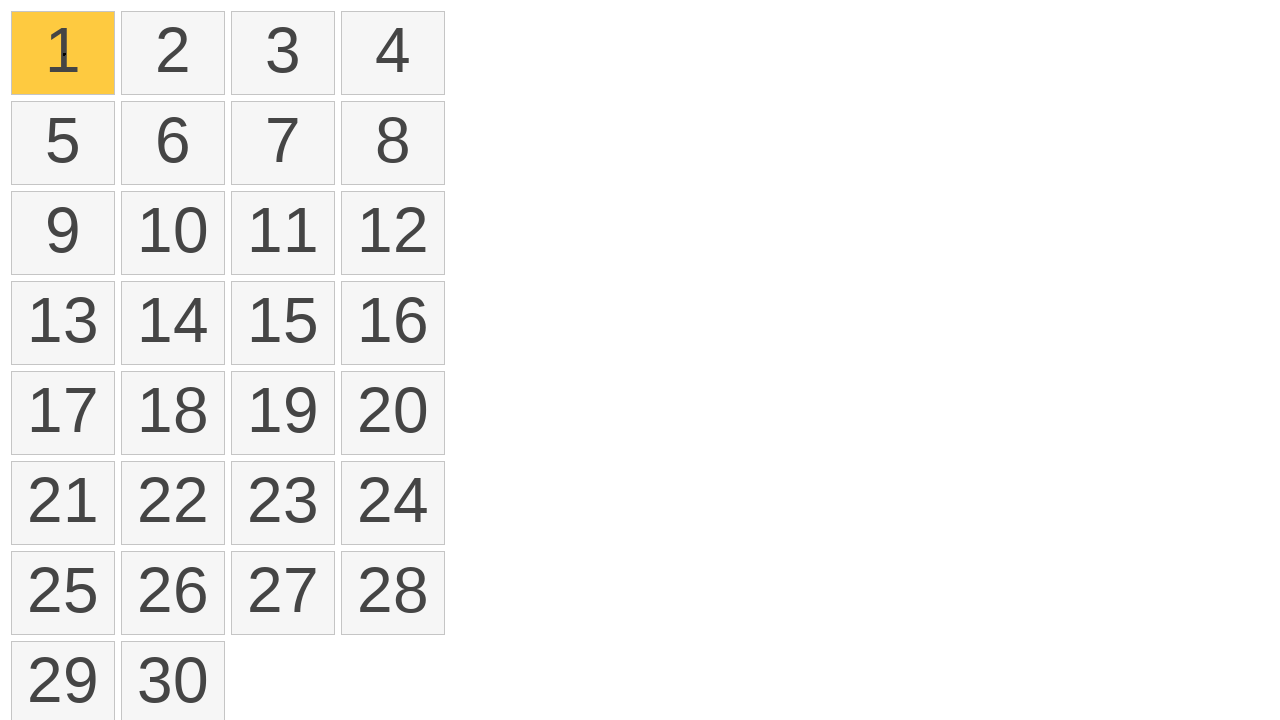

Dragged to and hovered over fifteenth element (element 15) at (283, 323) on li.ui-state-default >> nth=14
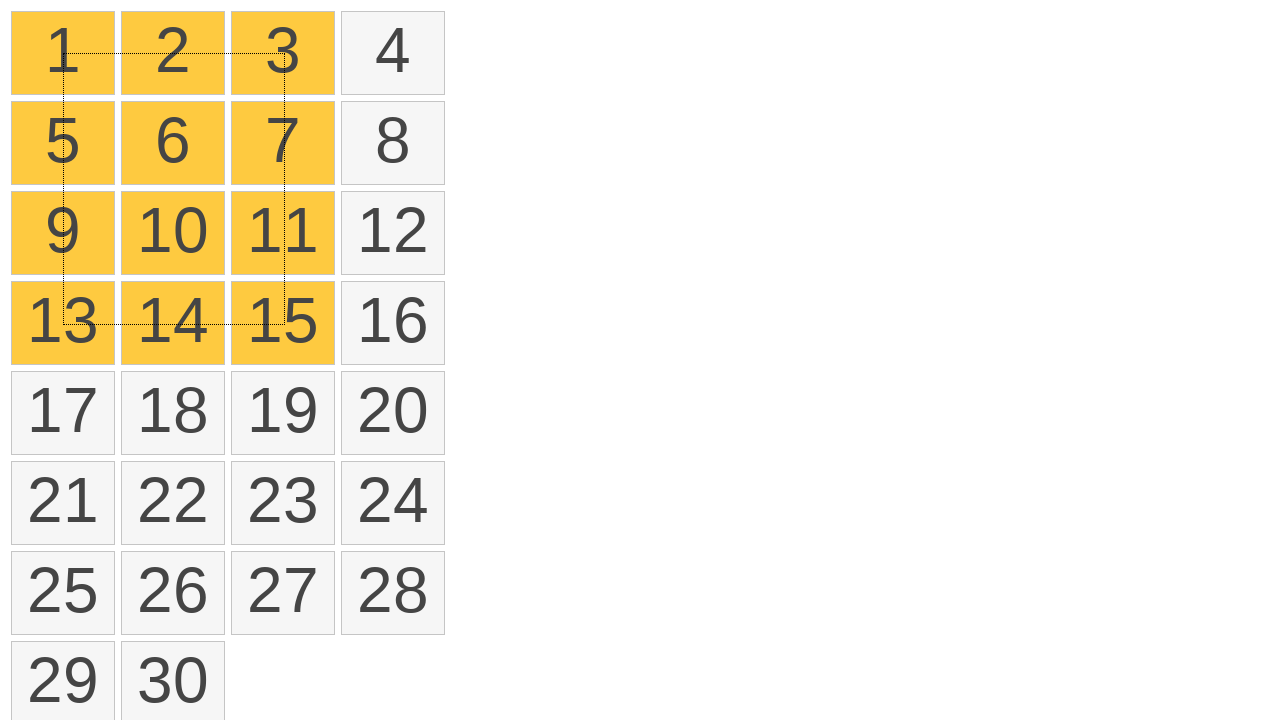

Waited 2000ms while hovering on fifteenth element
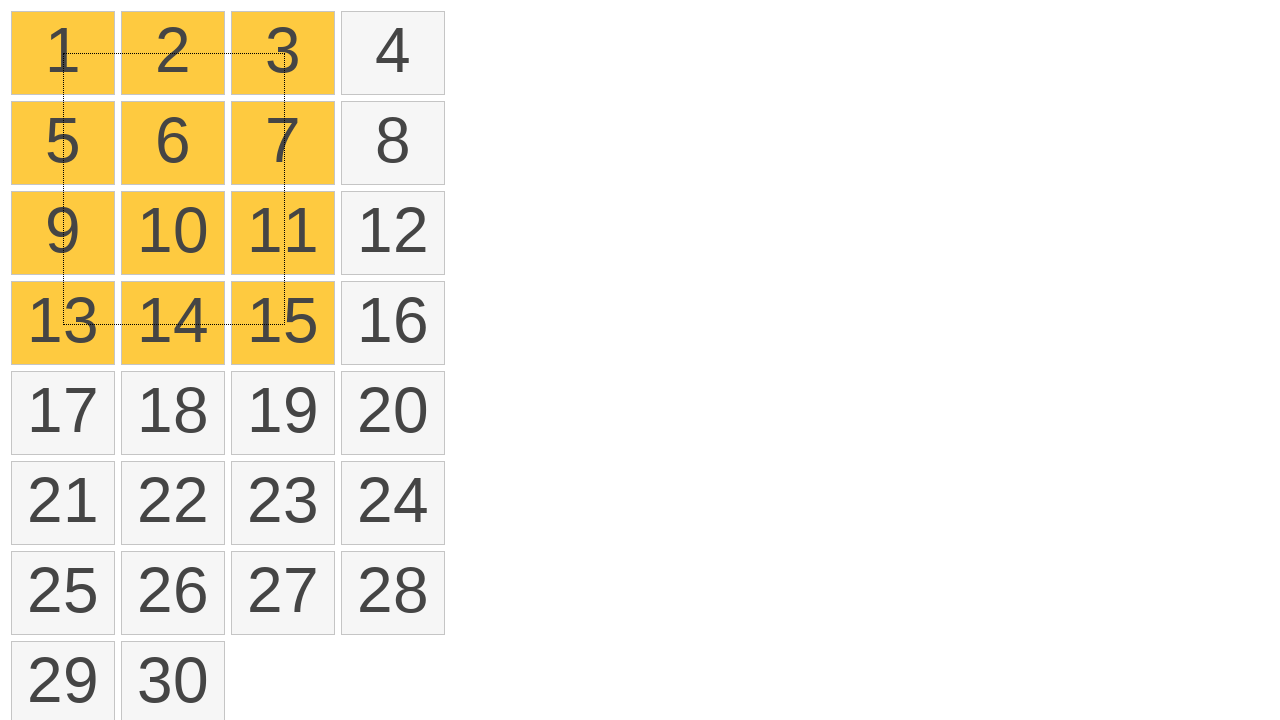

Released mouse button to complete drag selection from element 1 to 15 at (283, 323)
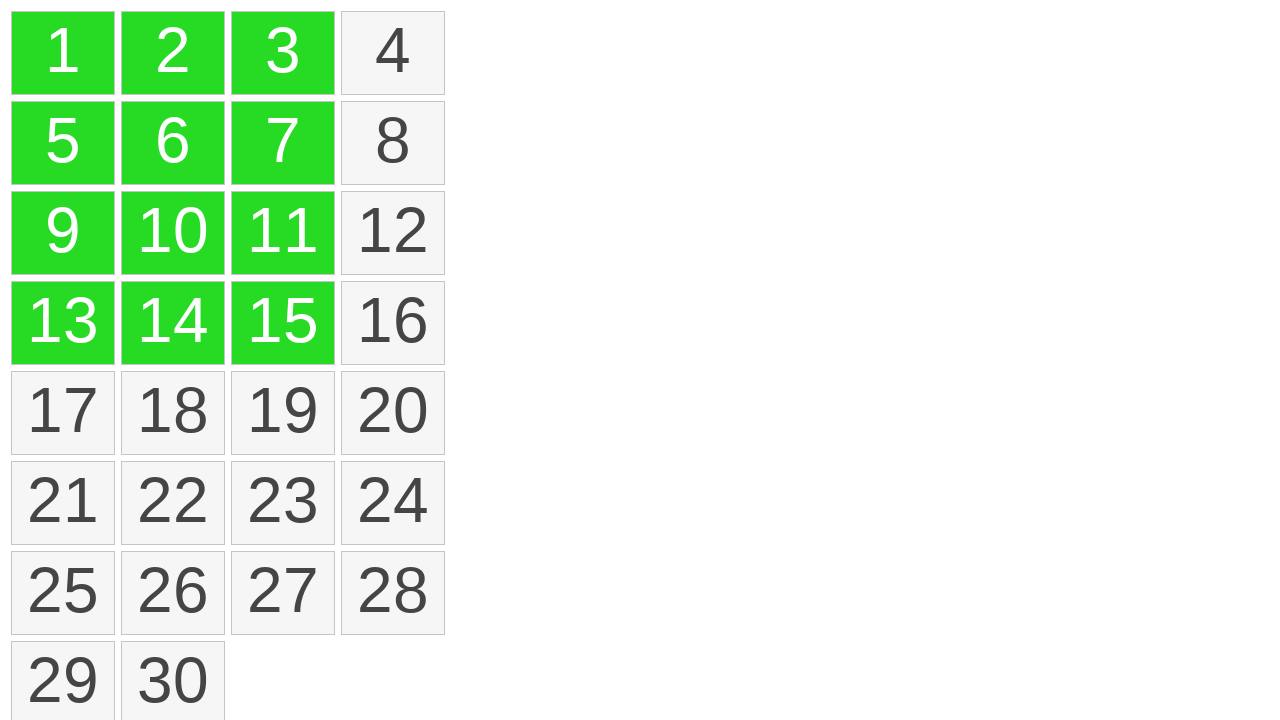

Retrieved all selected elements with ui-selected class
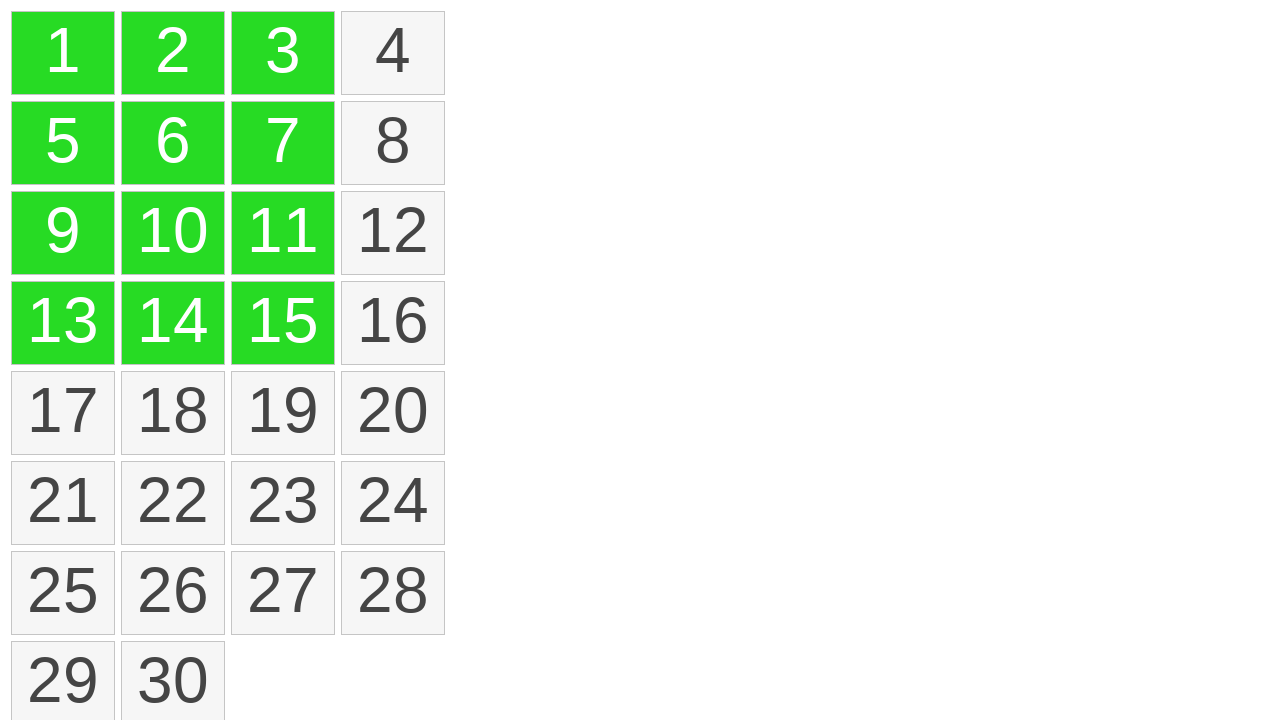

Asserted that 12 elements are selected
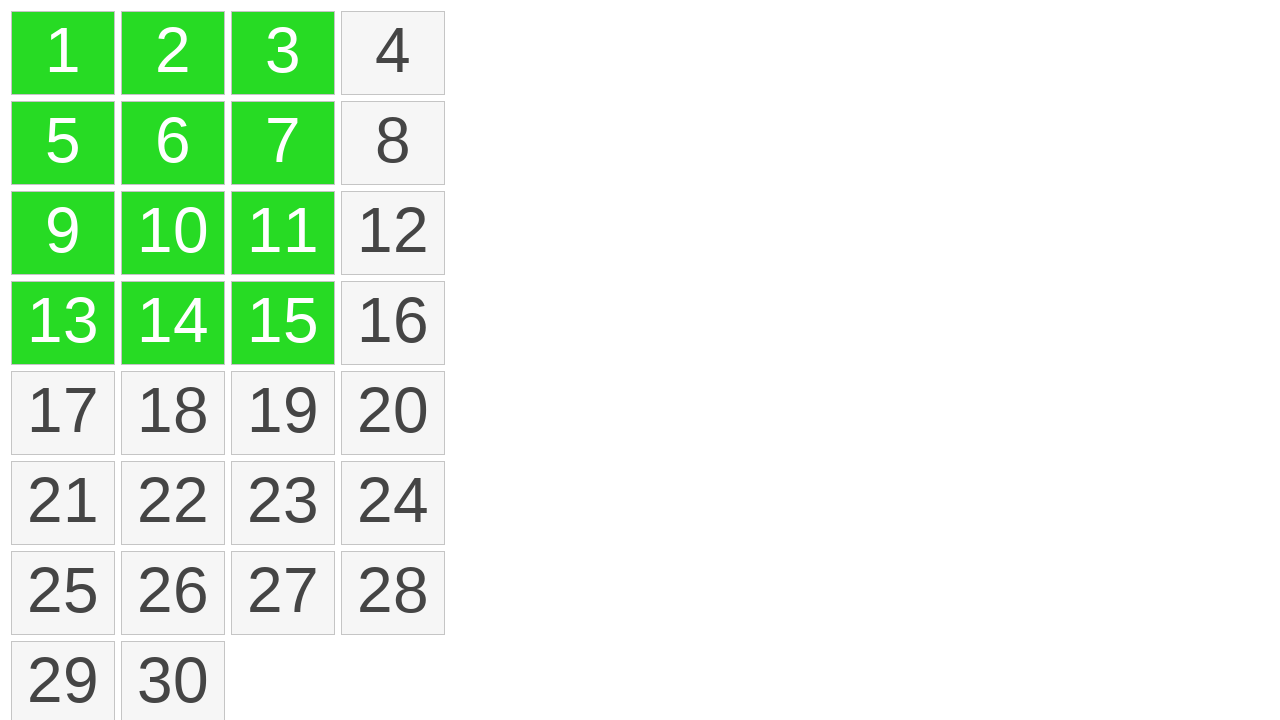

Extracted text content from selected elements to verify correct numbers were selected
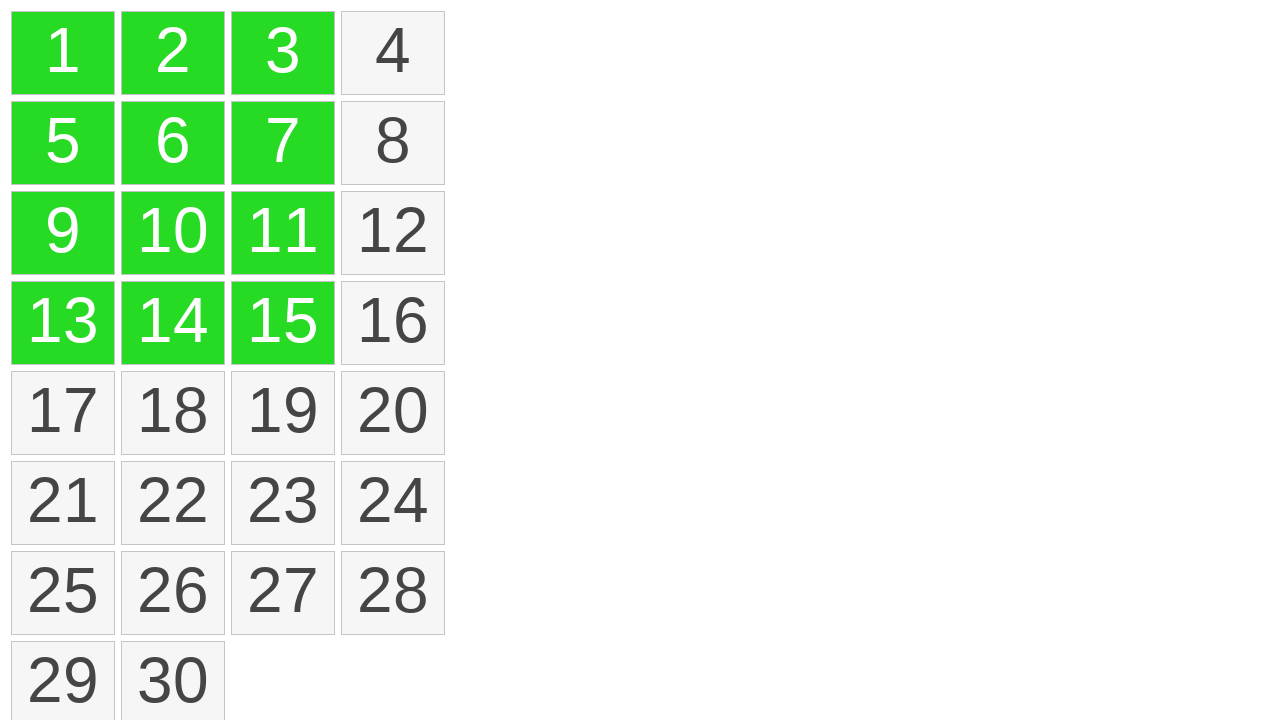

Asserted that selected numbers match expected: 1, 2, 3, 5, 6, 7, 9, 10, 11, 13, 14, 15
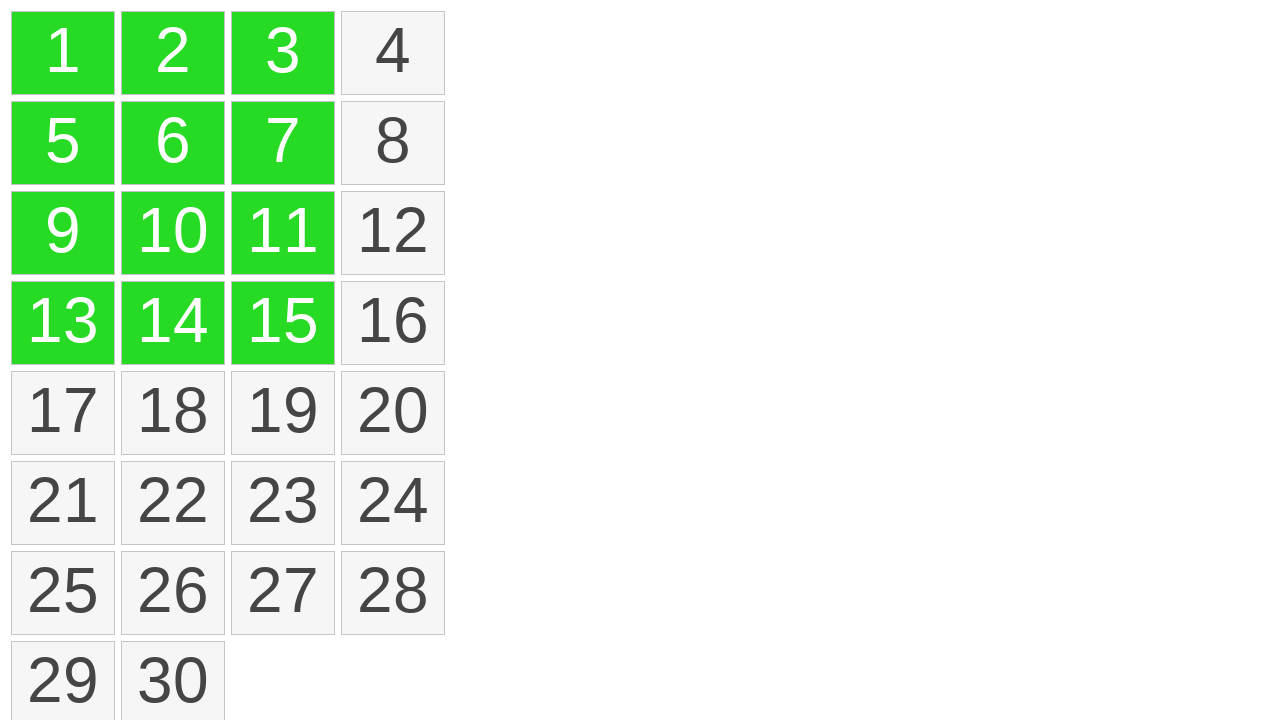

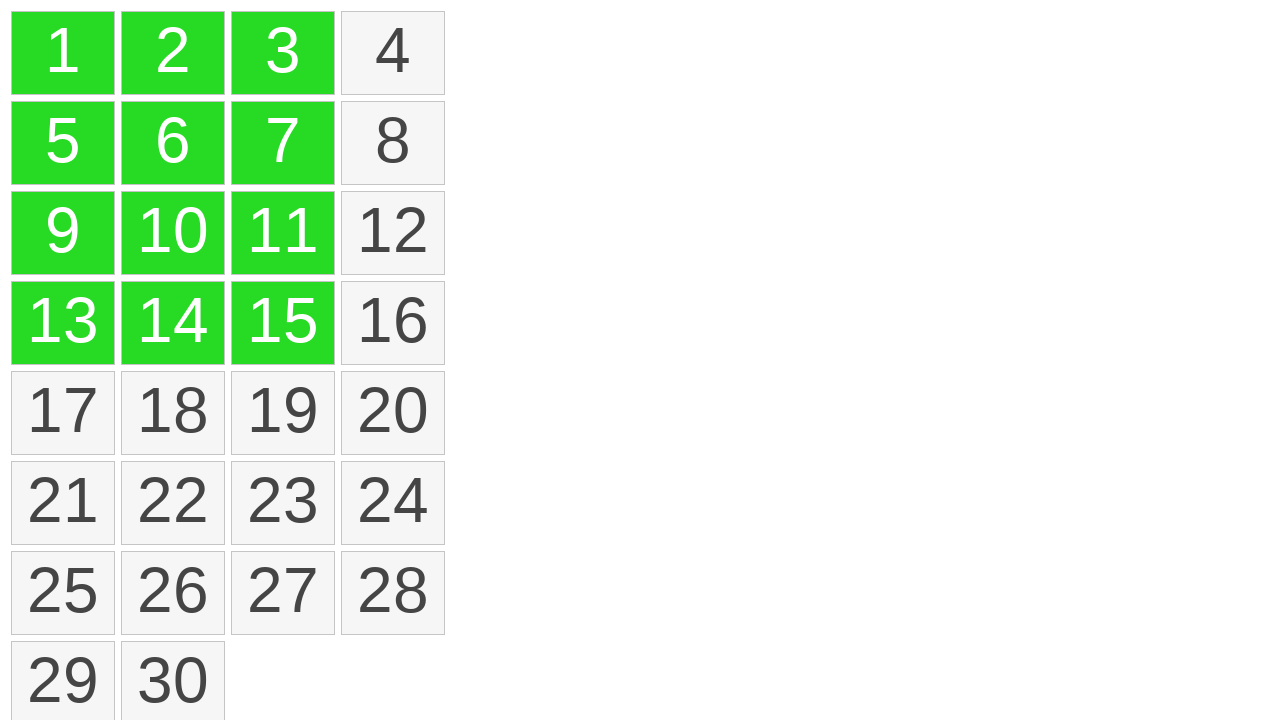